Tests dropdown functionality by selecting a value from a static dropdown and typing in an autocomplete field to select a dynamic option

Starting URL: https://codenboxautomationlab.com/practice/

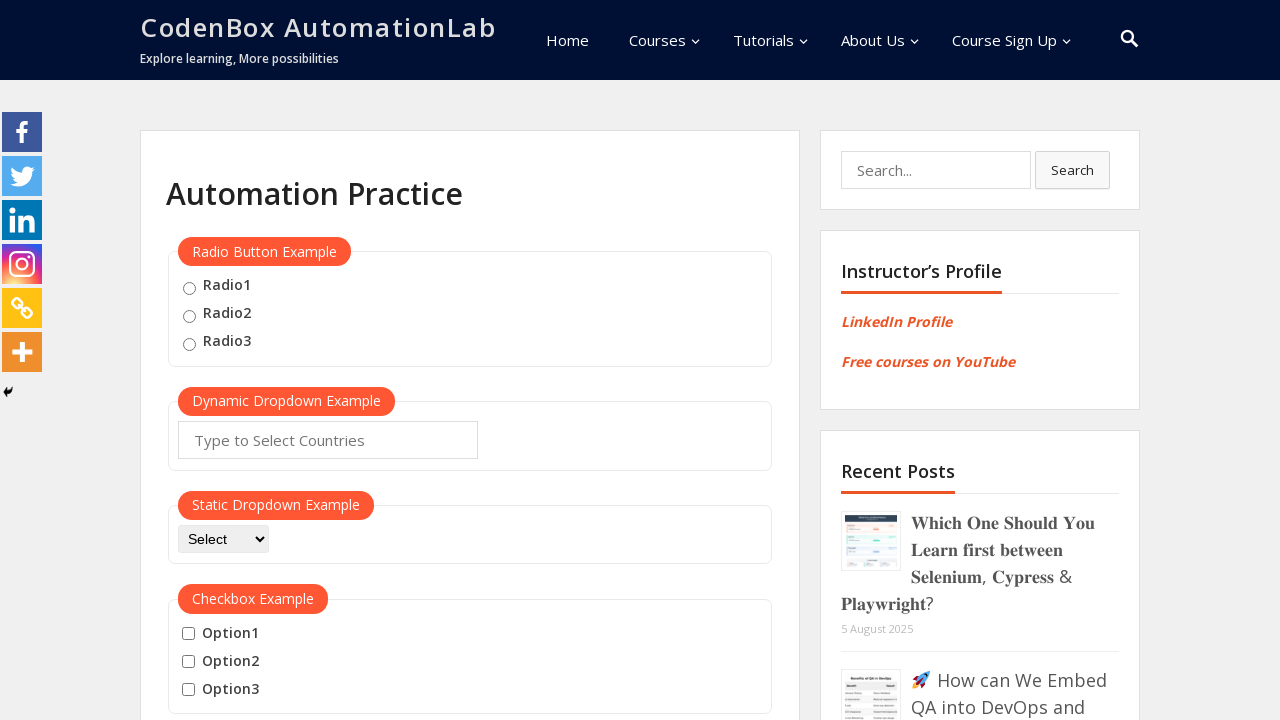

Selected 'option1' from the static dropdown on #dropdown-class-example
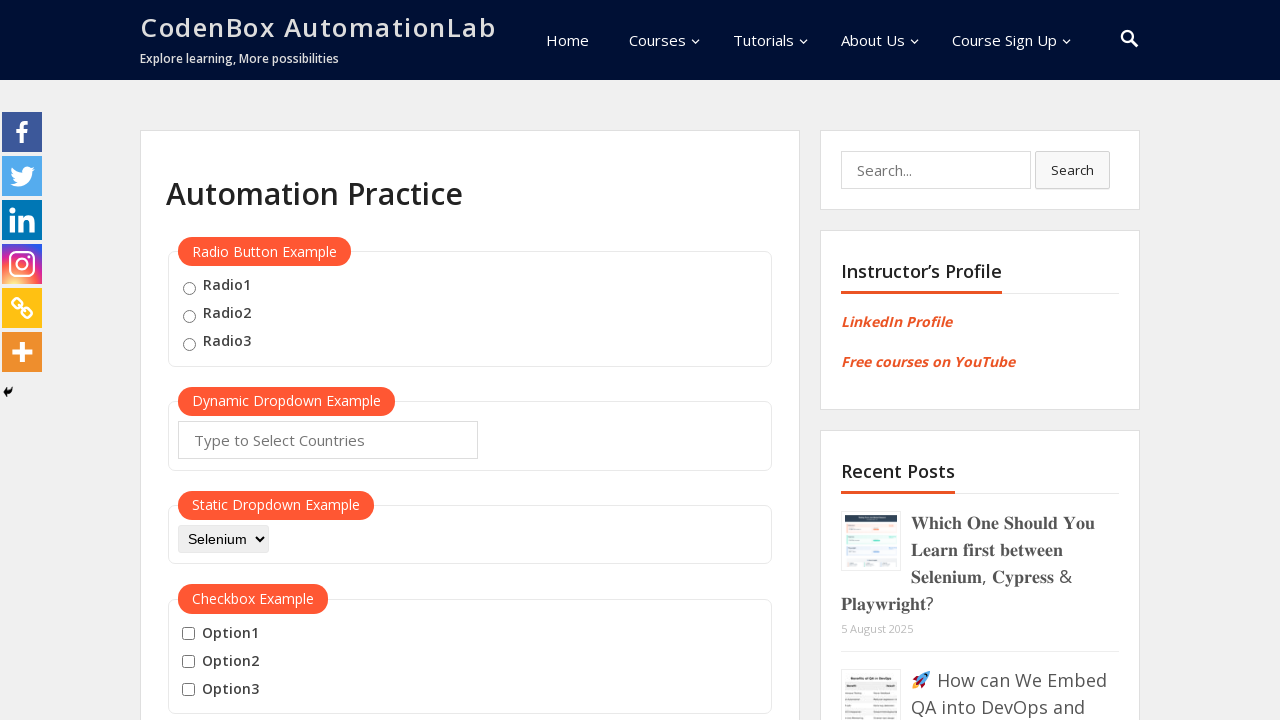

Verified dropdown selection is 'option1'
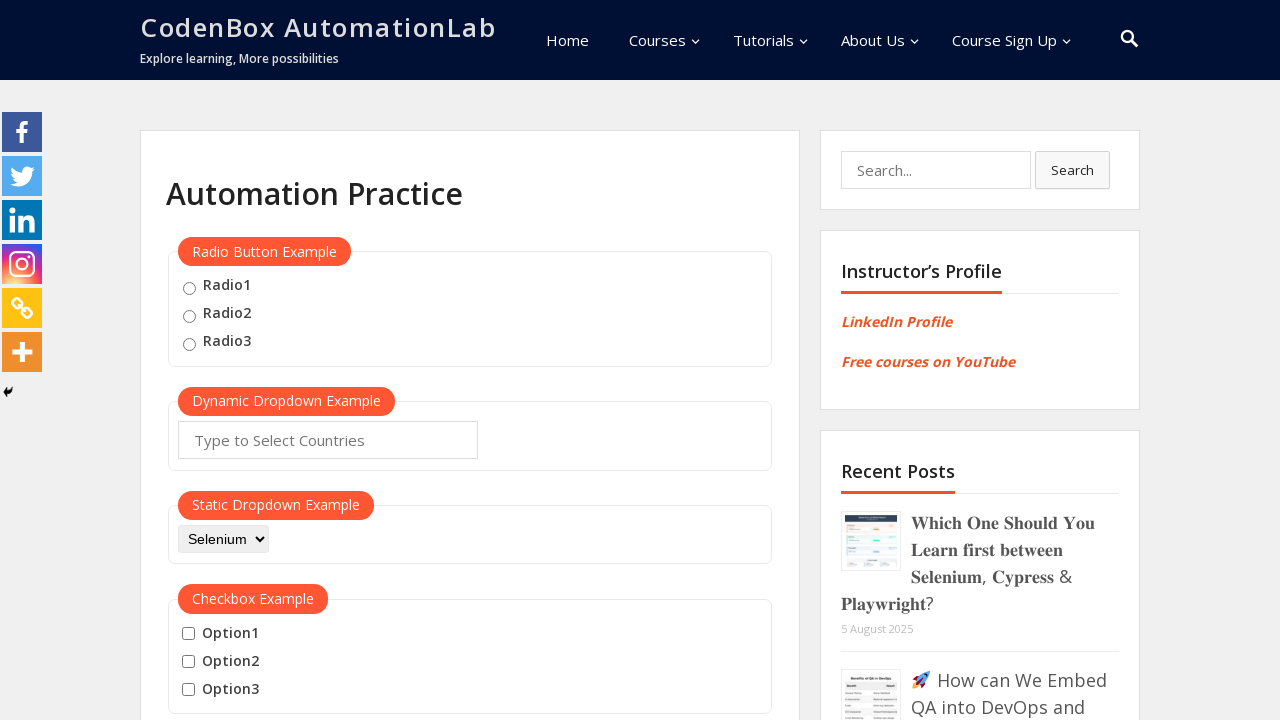

Typed 'can' into the autocomplete field on #autocomplete
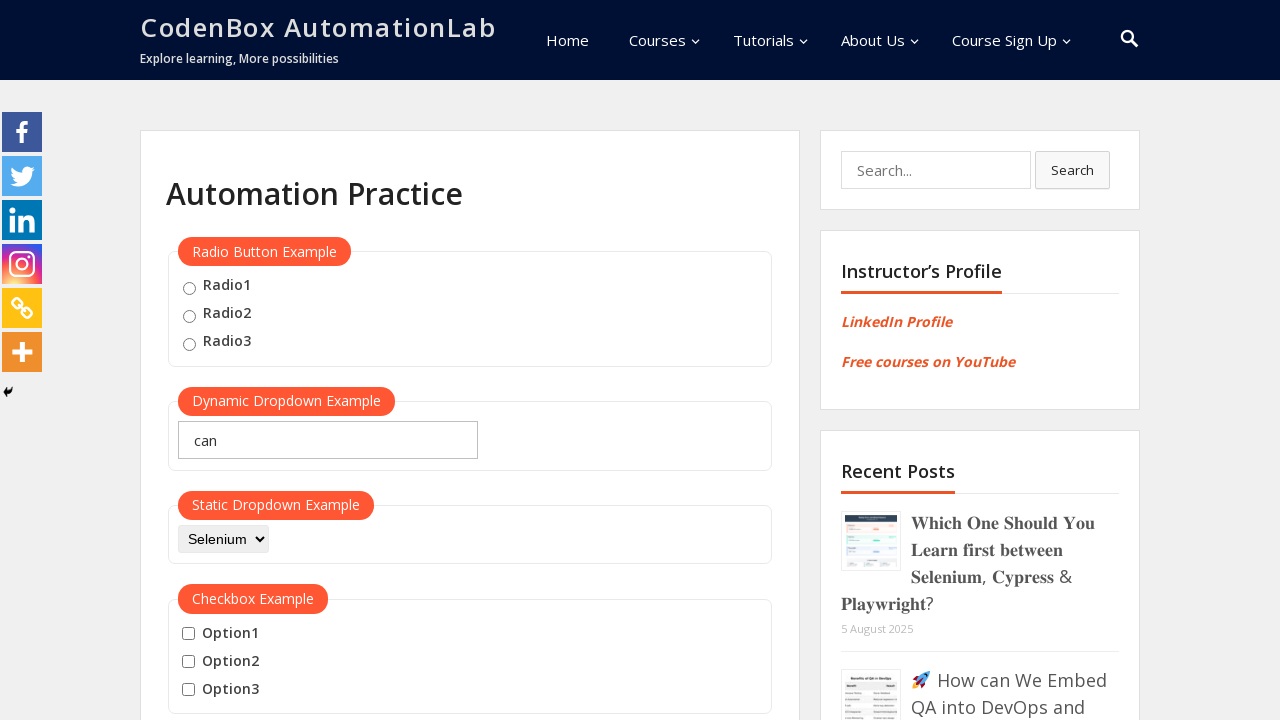

Autocomplete suggestions appeared
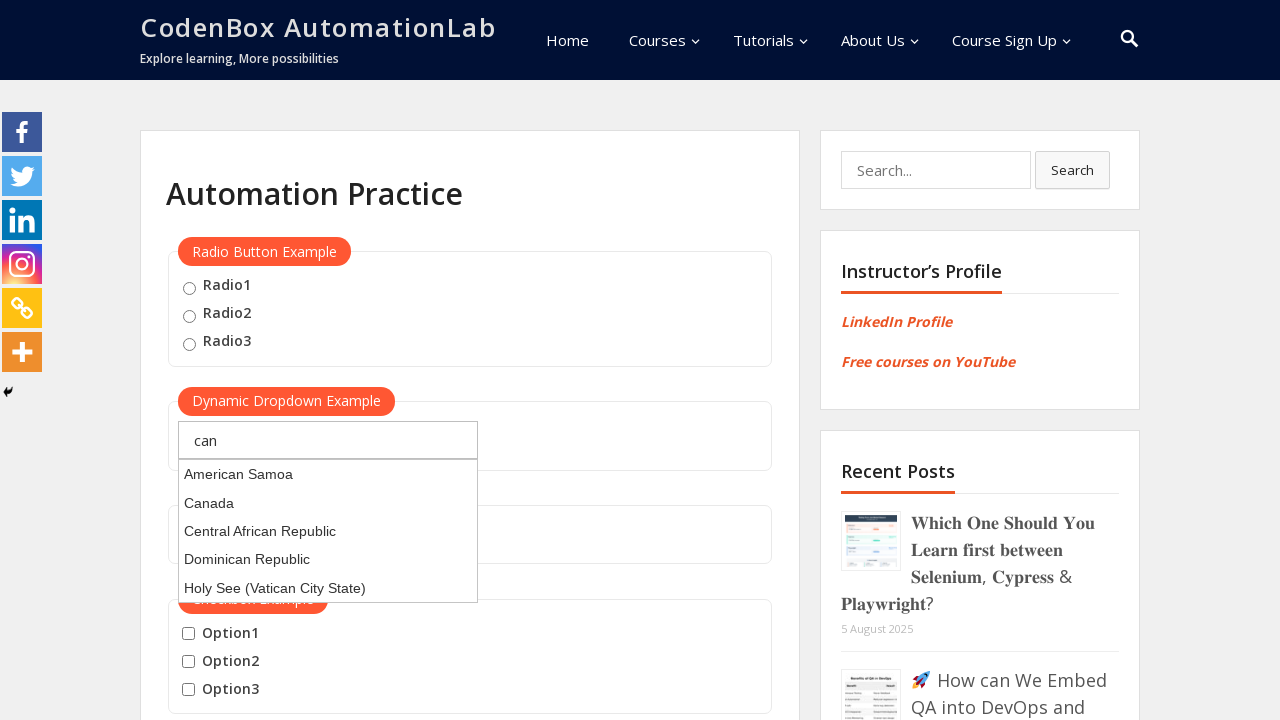

Selected 'Canada' from the autocomplete suggestions at (328, 503) on .ui-menu-item div >> internal:has-text="Canada"i
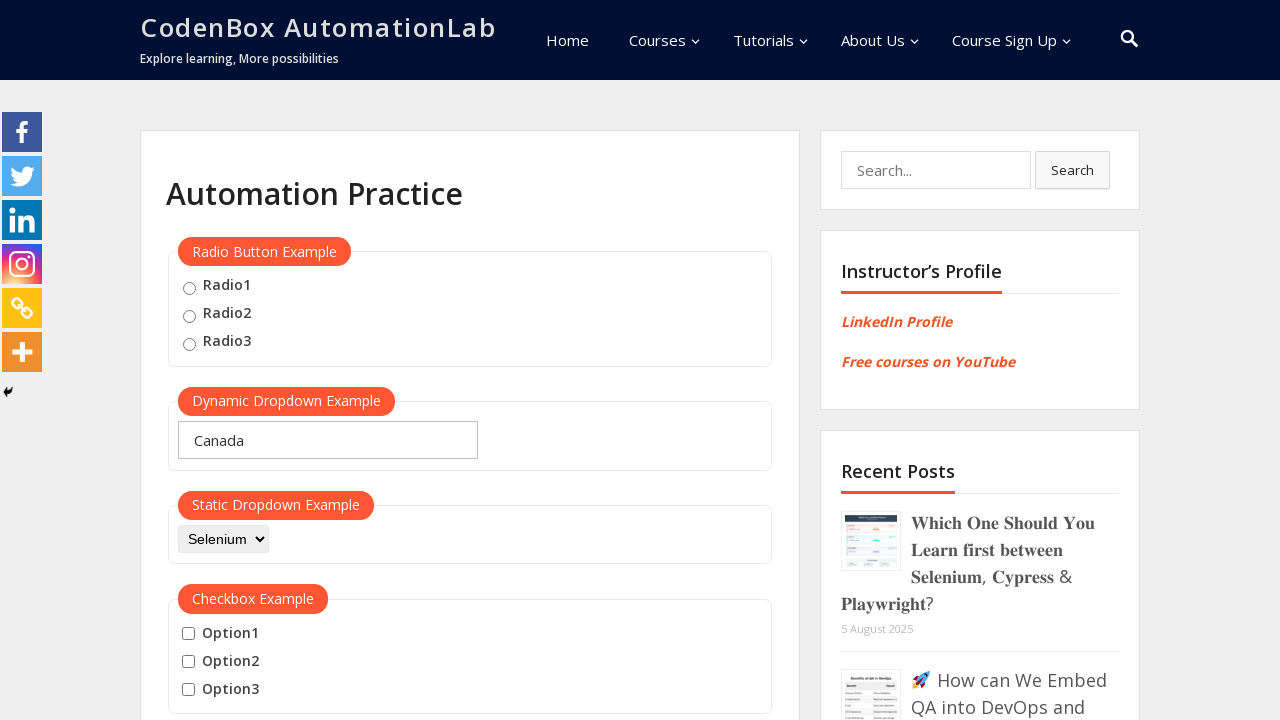

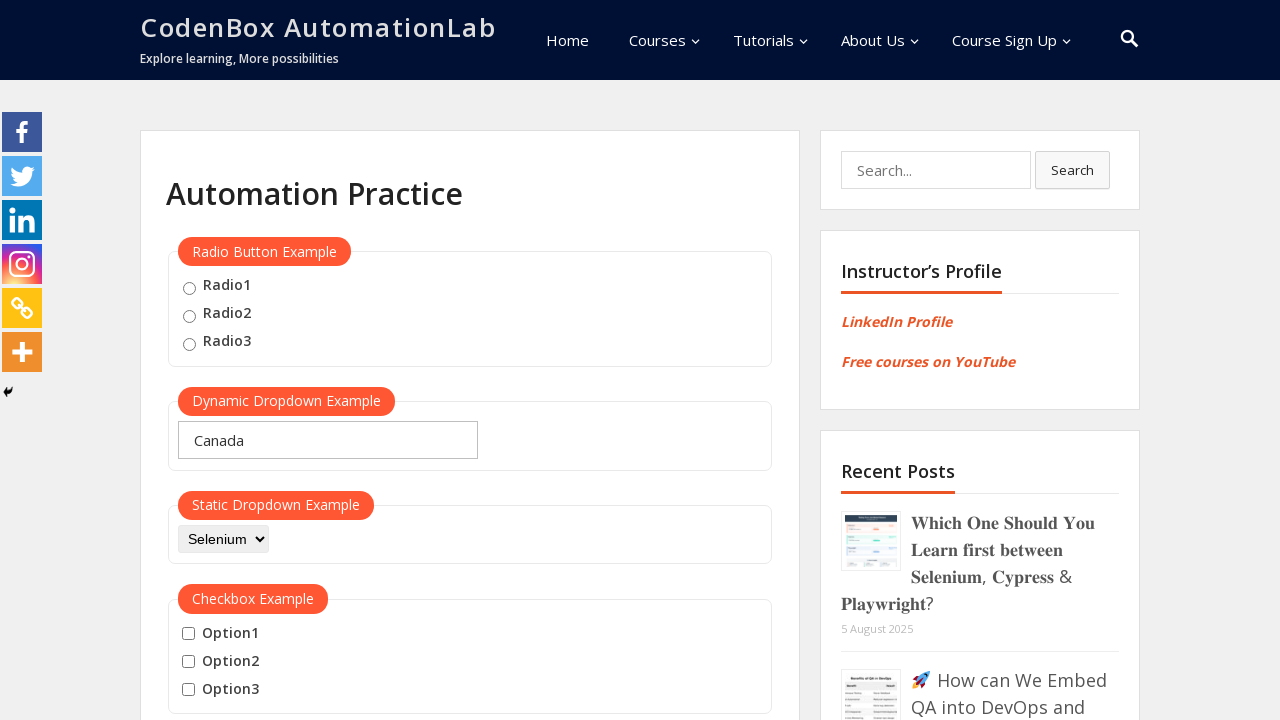